Navigates to the NASA Swift BAT Gamma-Ray Burst catalog, clicks on a specific GRB entry in the table based on a predefined identifier, then navigates through links to access related data files.

Starting URL: https://swift.gsfc.nasa.gov/results/batgrbcat/

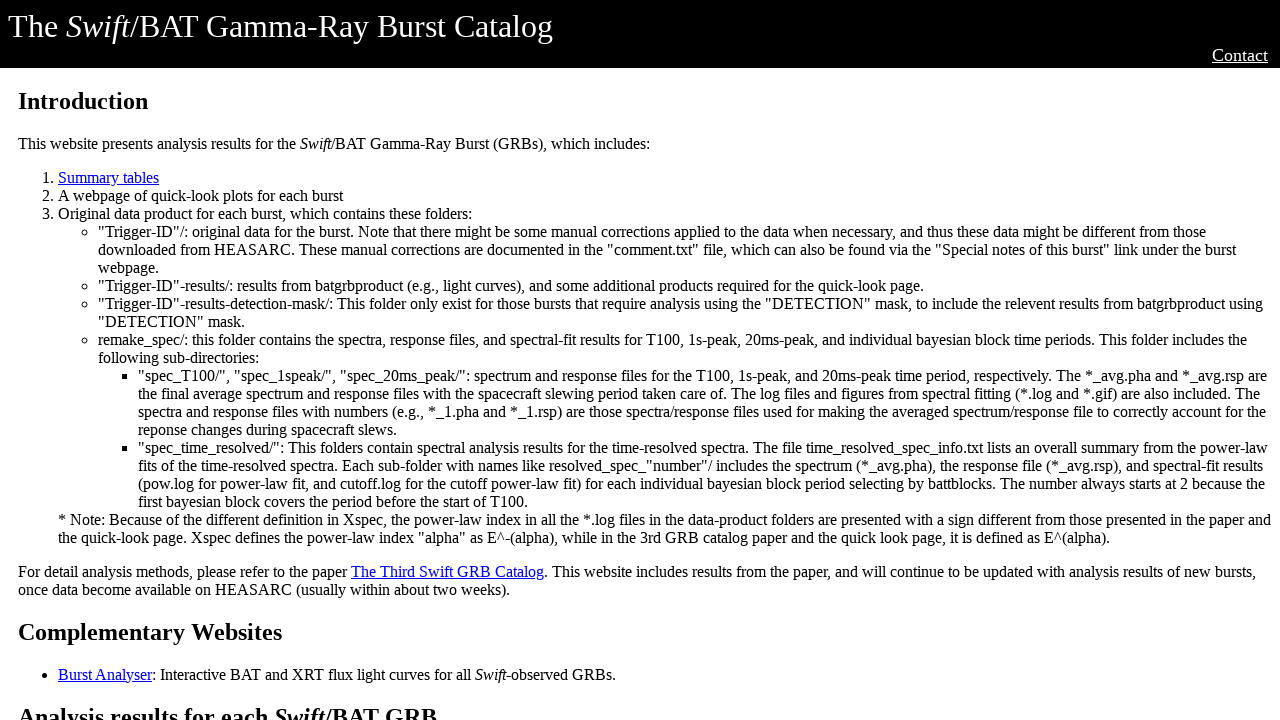

Clicked on GRB entry 160424A (row 339) in the catalog table at (382, 360) on //*[@id="section"]/table/tbody/tr[339]/td[4]
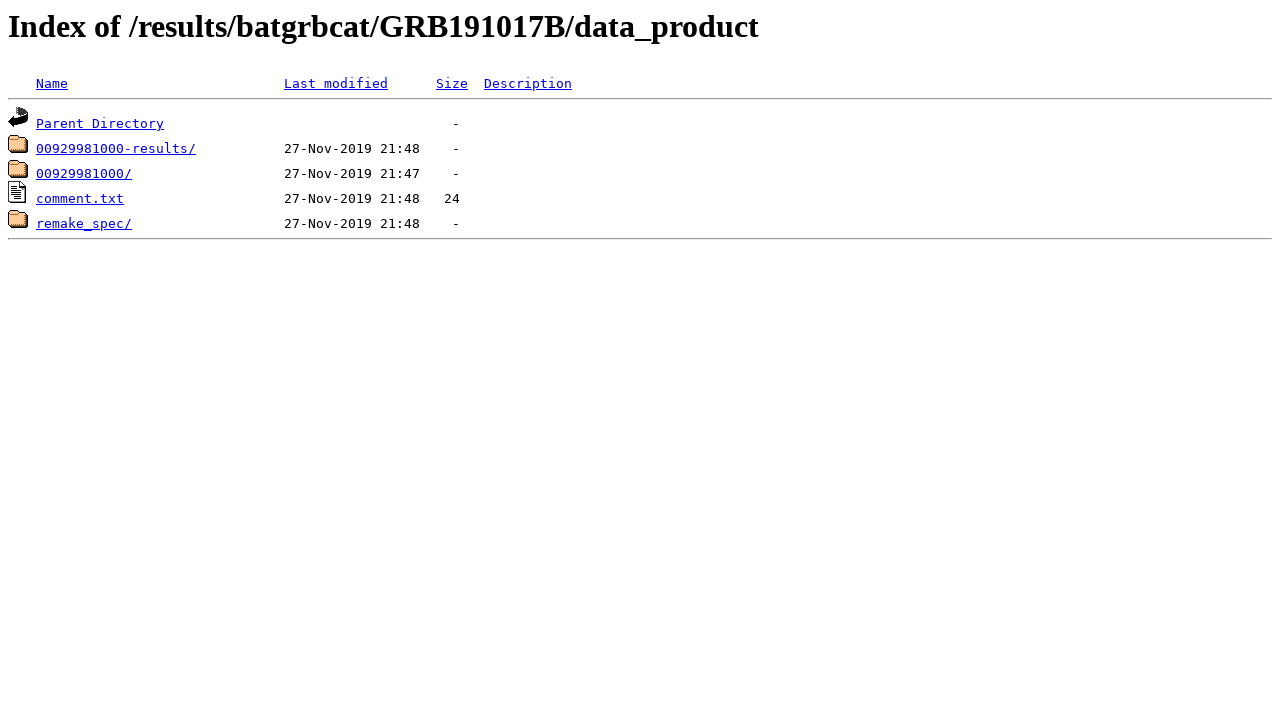

Waited for page to load after clicking GRB entry
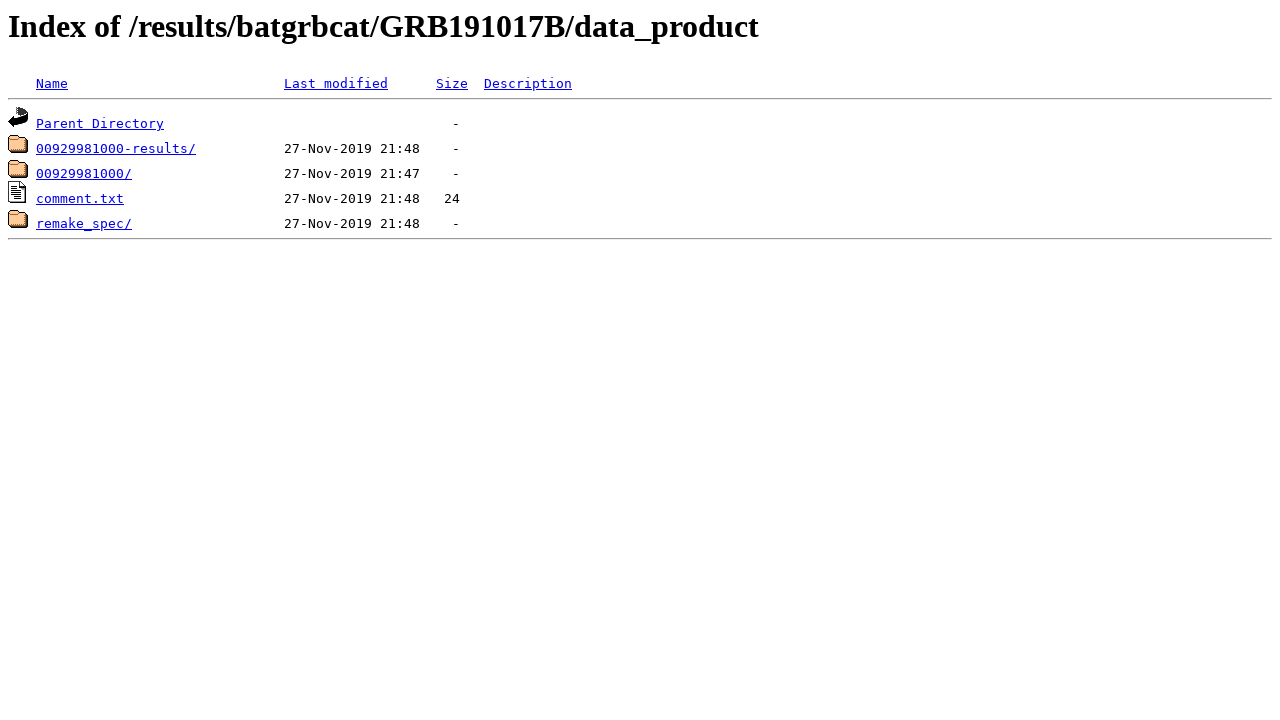

Clicked the 6th link to navigate to related data at (116, 149) on xpath=//html/body/pre/a[6]
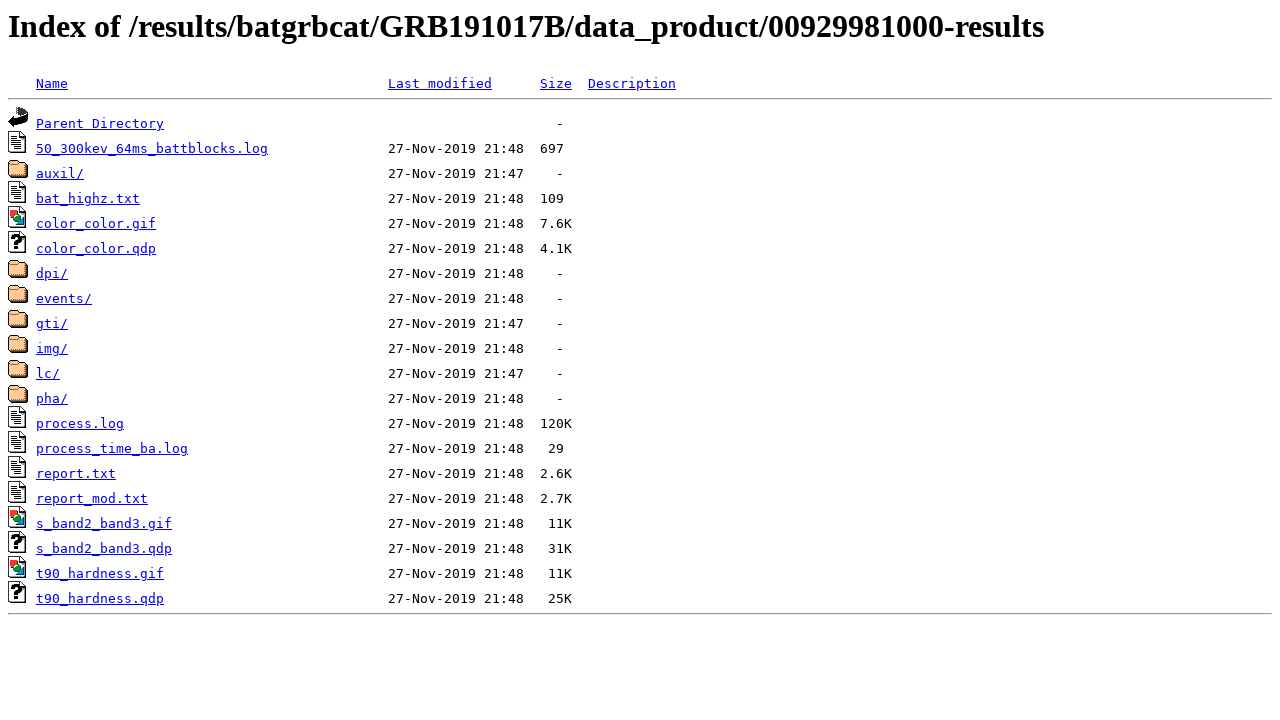

Waited for data files page to load
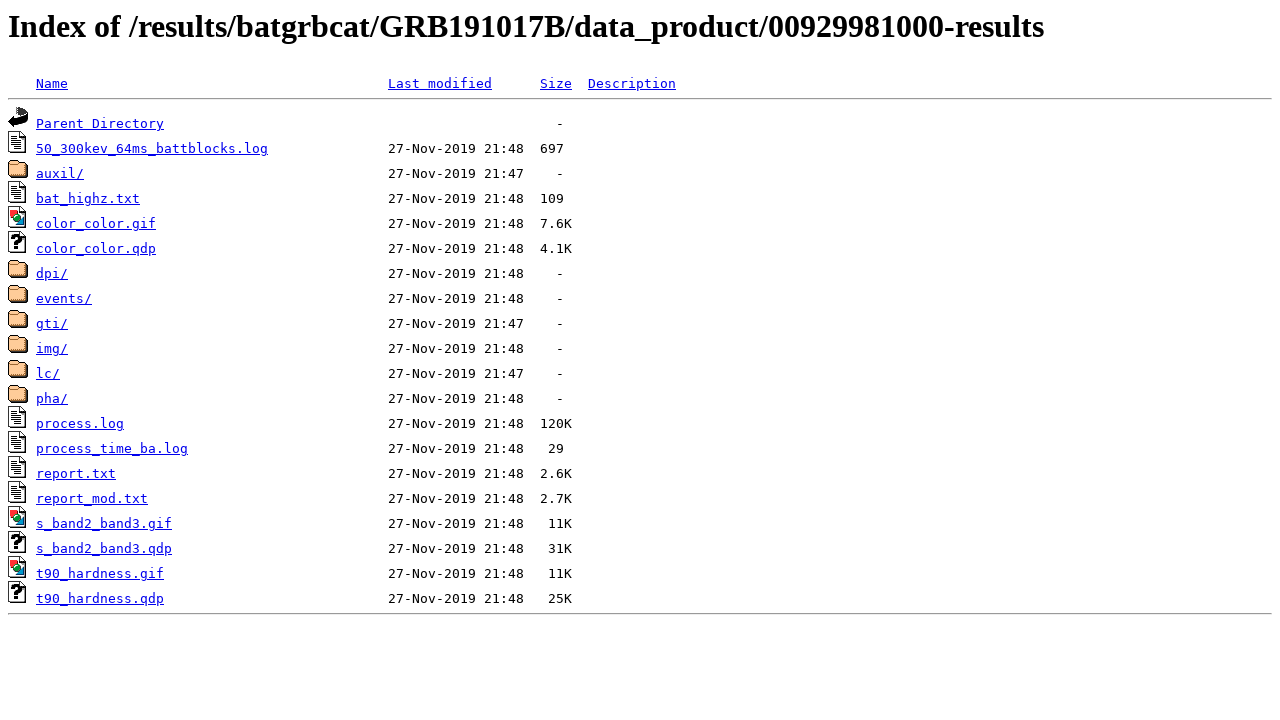

Clicked the 15th link to access GRB data files at (48, 374) on xpath=//html/body/pre/a[15]
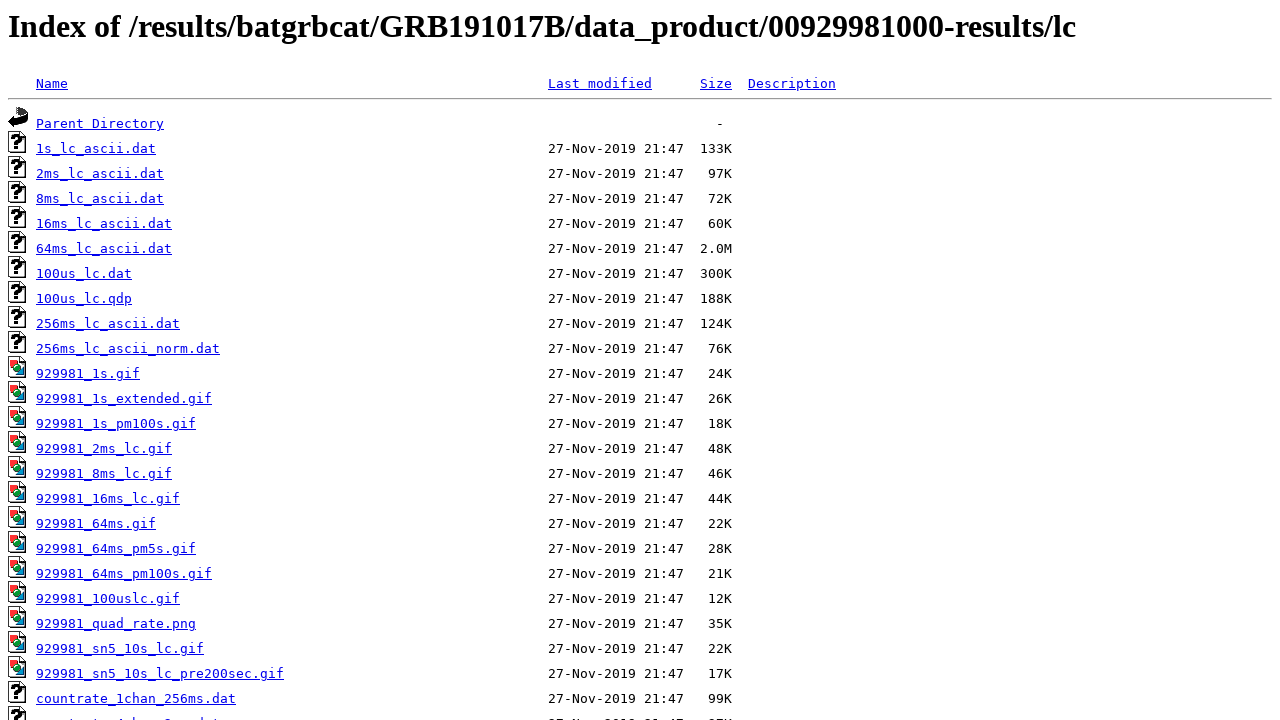

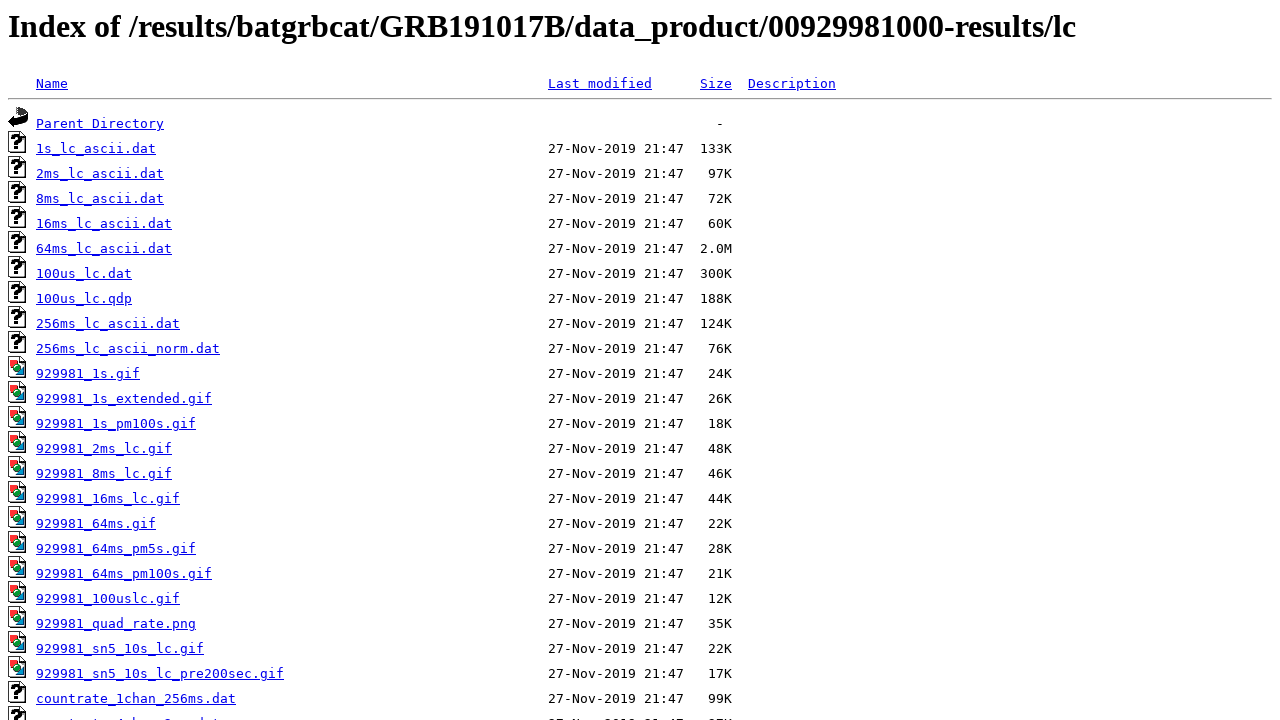